Tests browser navigation functionality by navigating to a page, then using back, forward, and refresh commands to verify page navigation works correctly.

Starting URL: https://opensource-demo.orangehrmlive.com/web/index.php/auth/login

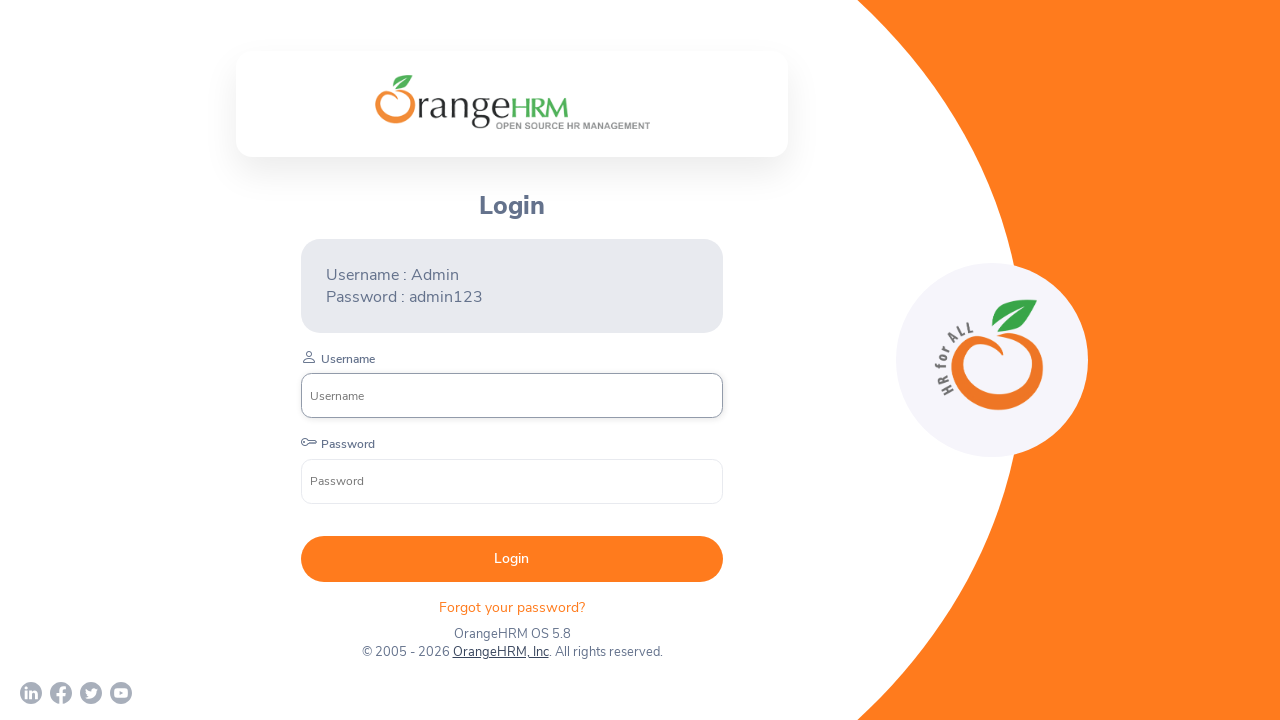

Initial page load completed
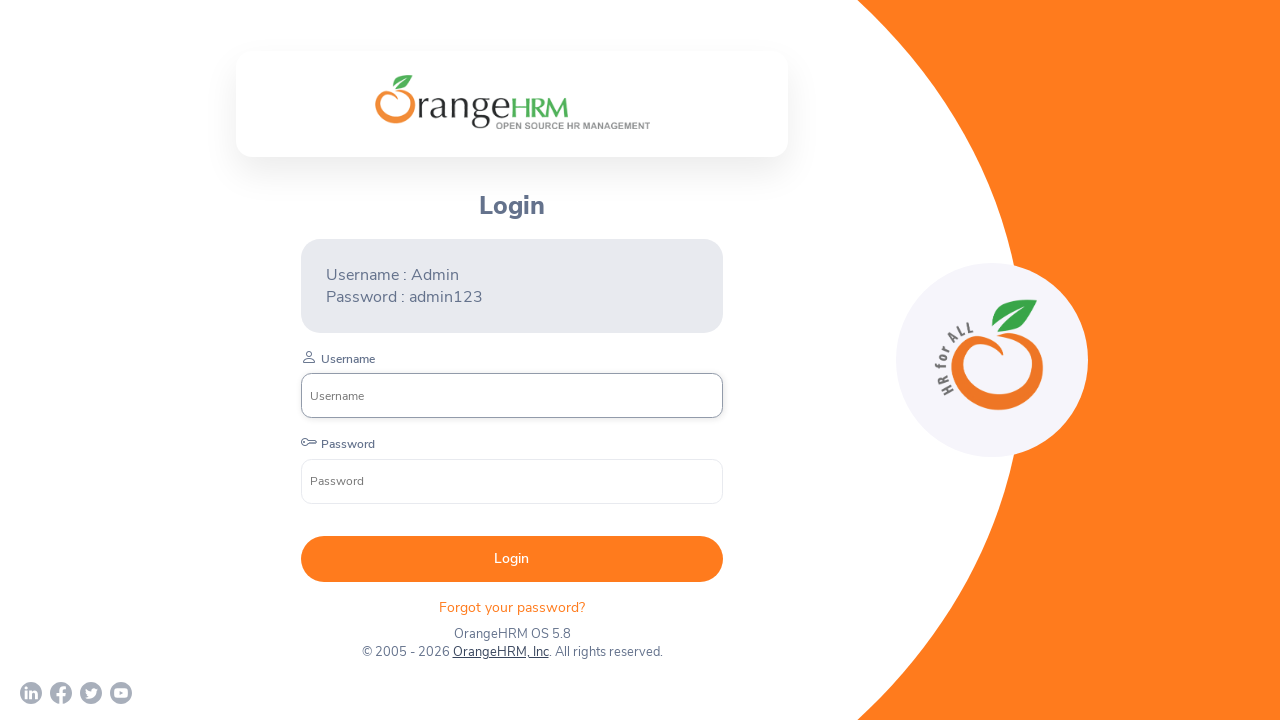

Navigated back to previous page
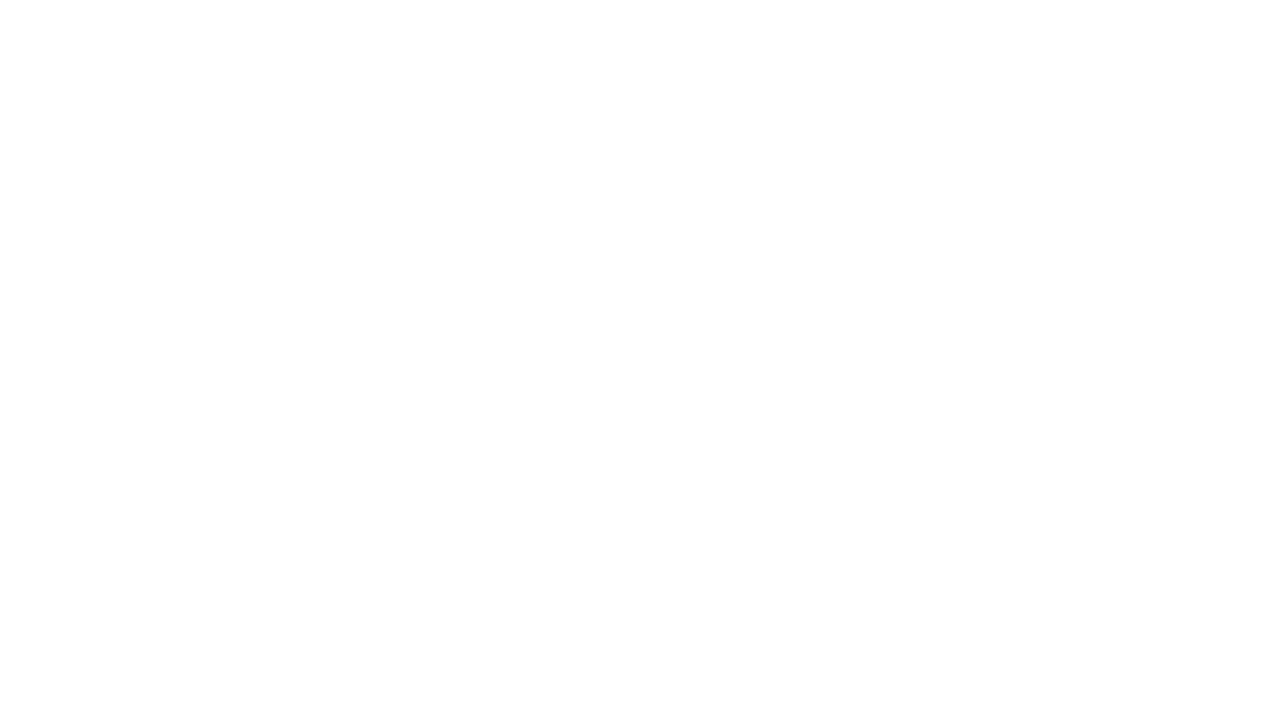

Waited 1000ms for page transition
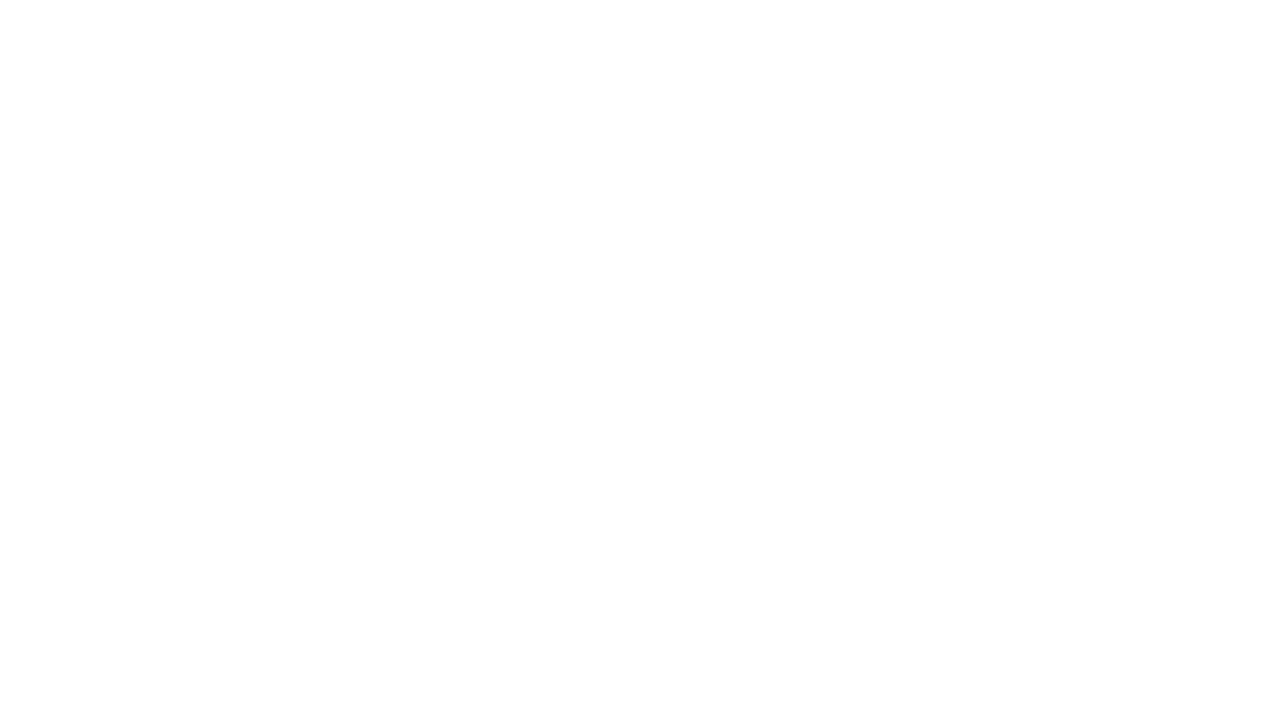

Navigated forward back to login page
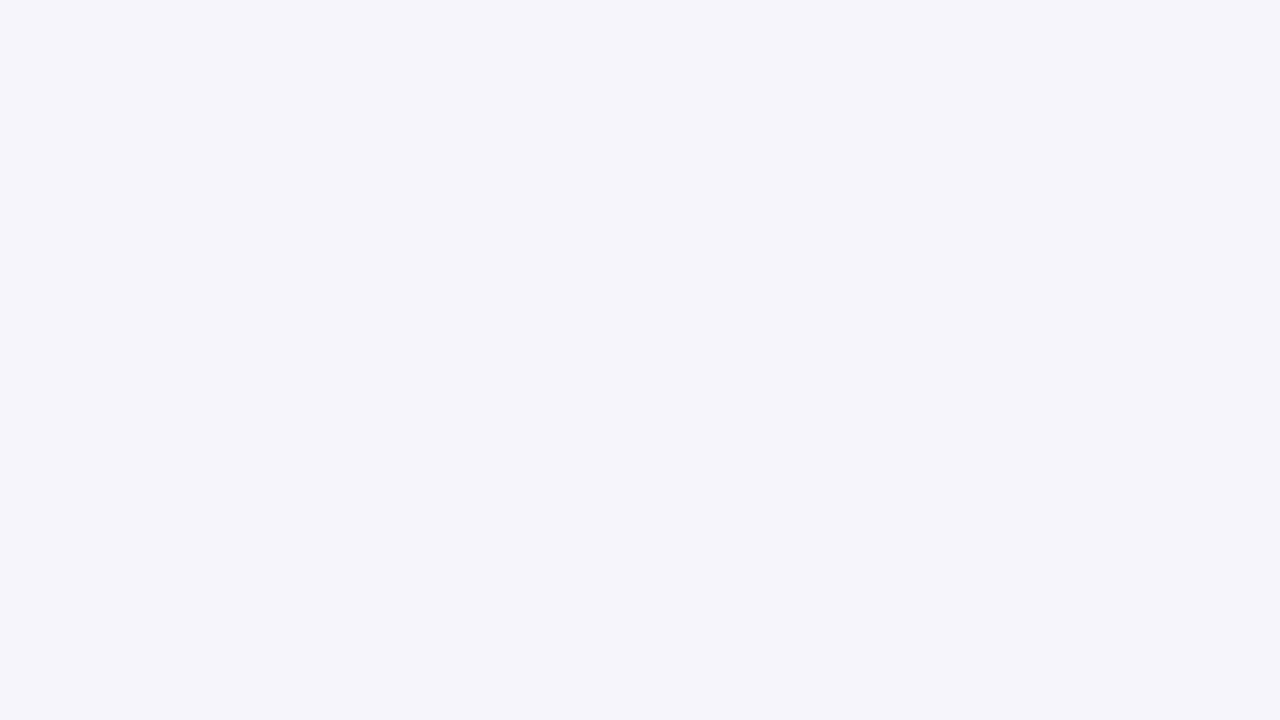

Login page load completed
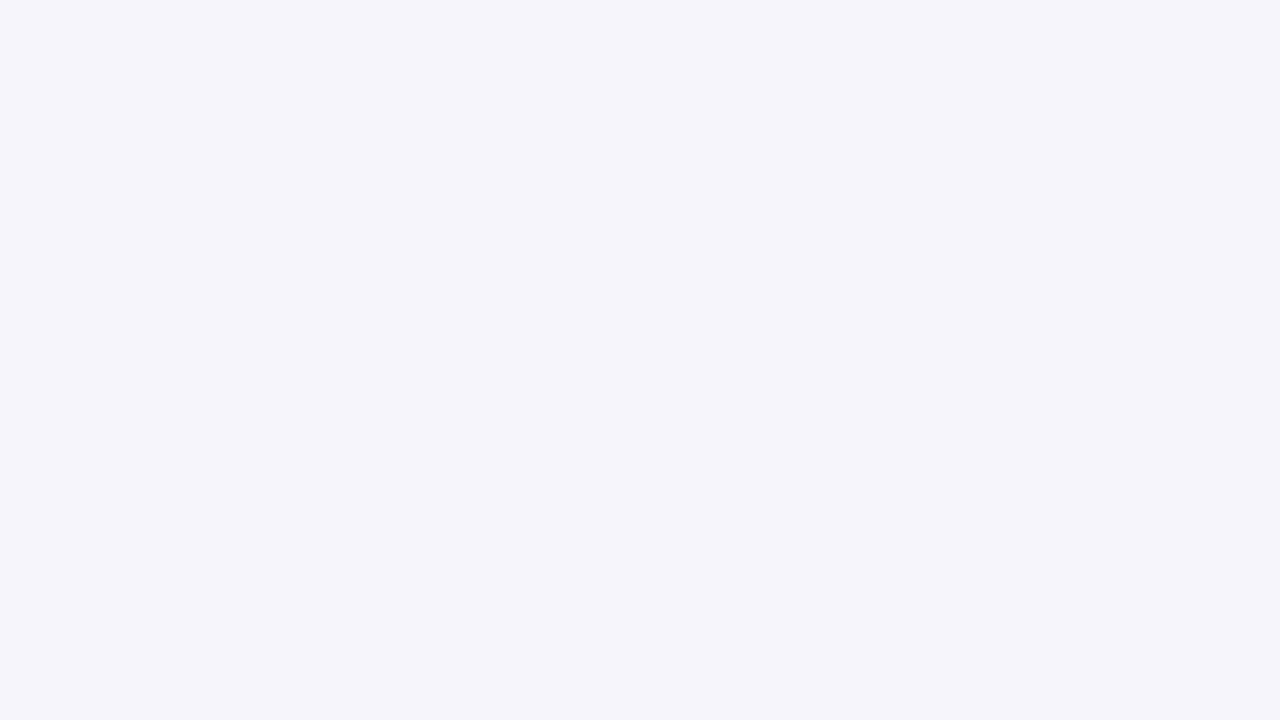

Refreshed the login page
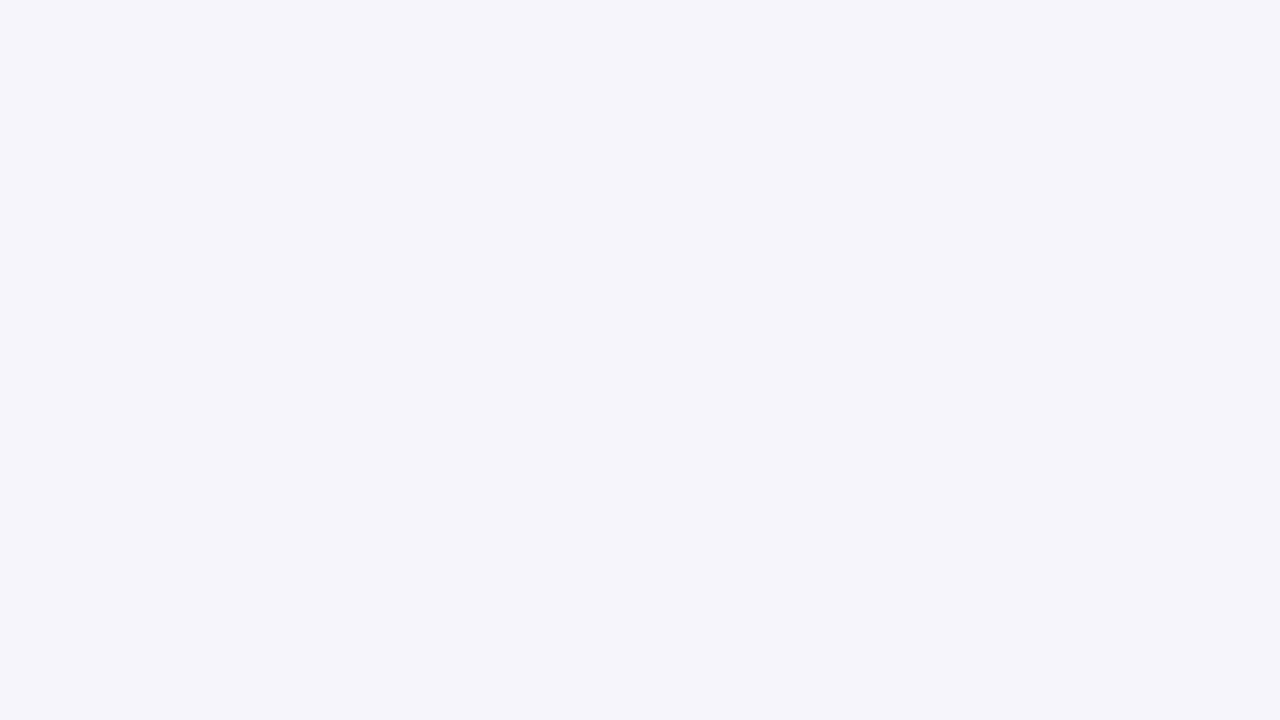

Login page reload completed
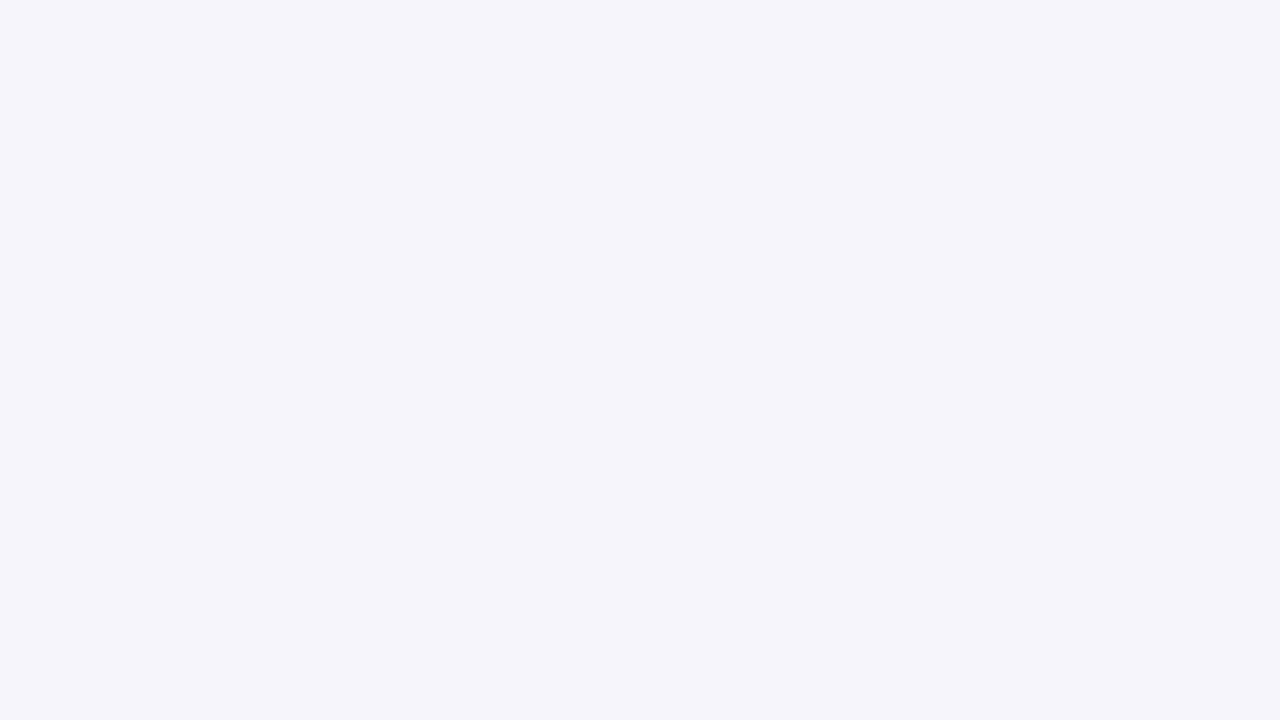

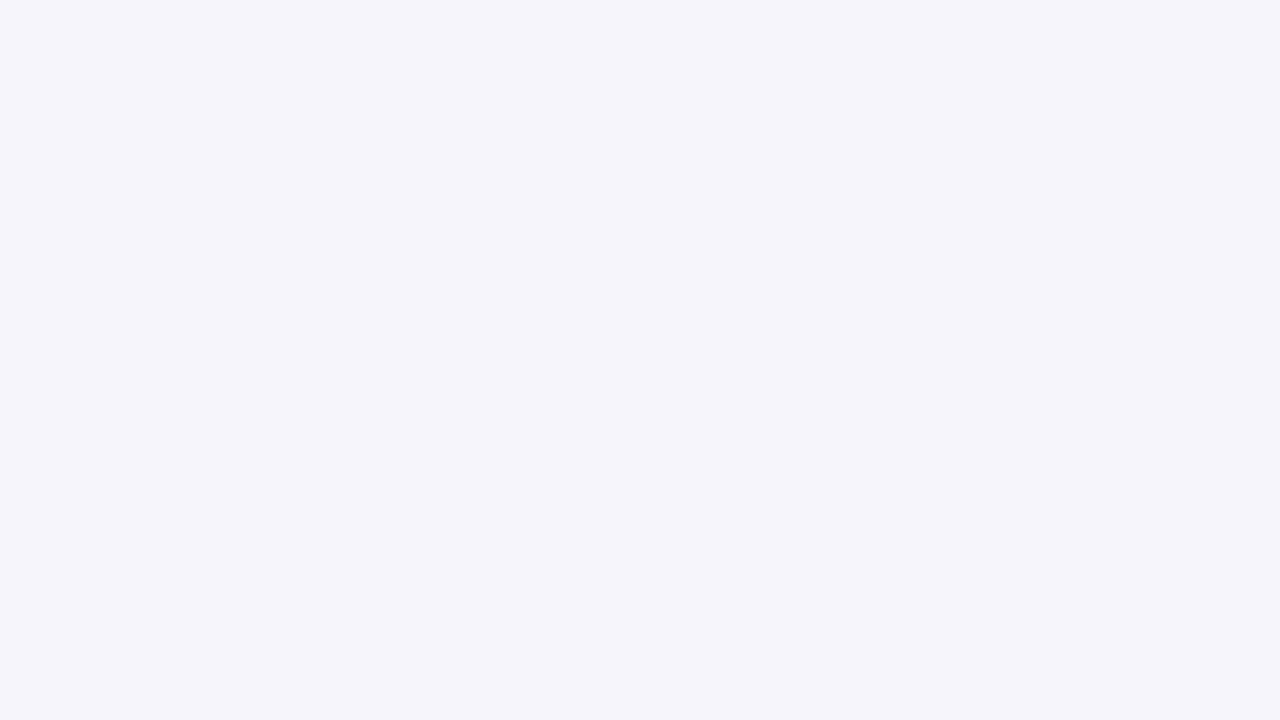